Navigates to Walmart homepage and verifies that navigation links are present on the page

Starting URL: https://www.walmart.com/

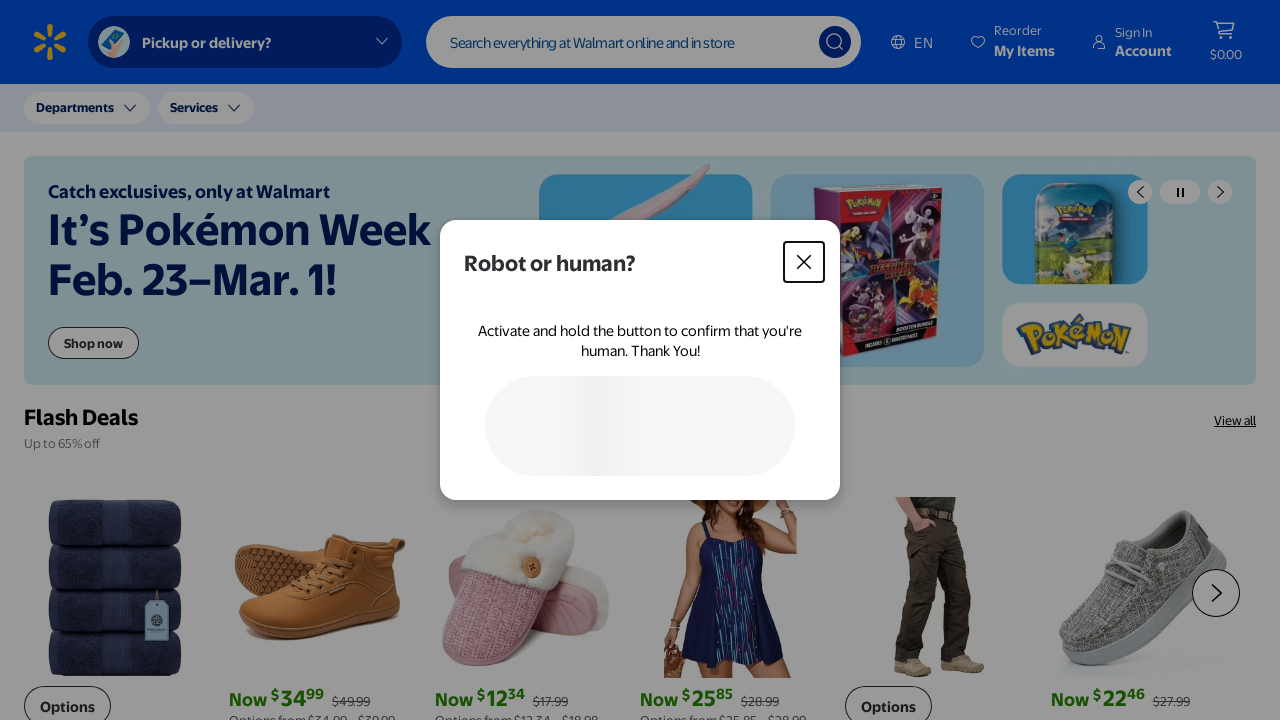

Waited for navigation links to be attached to the page
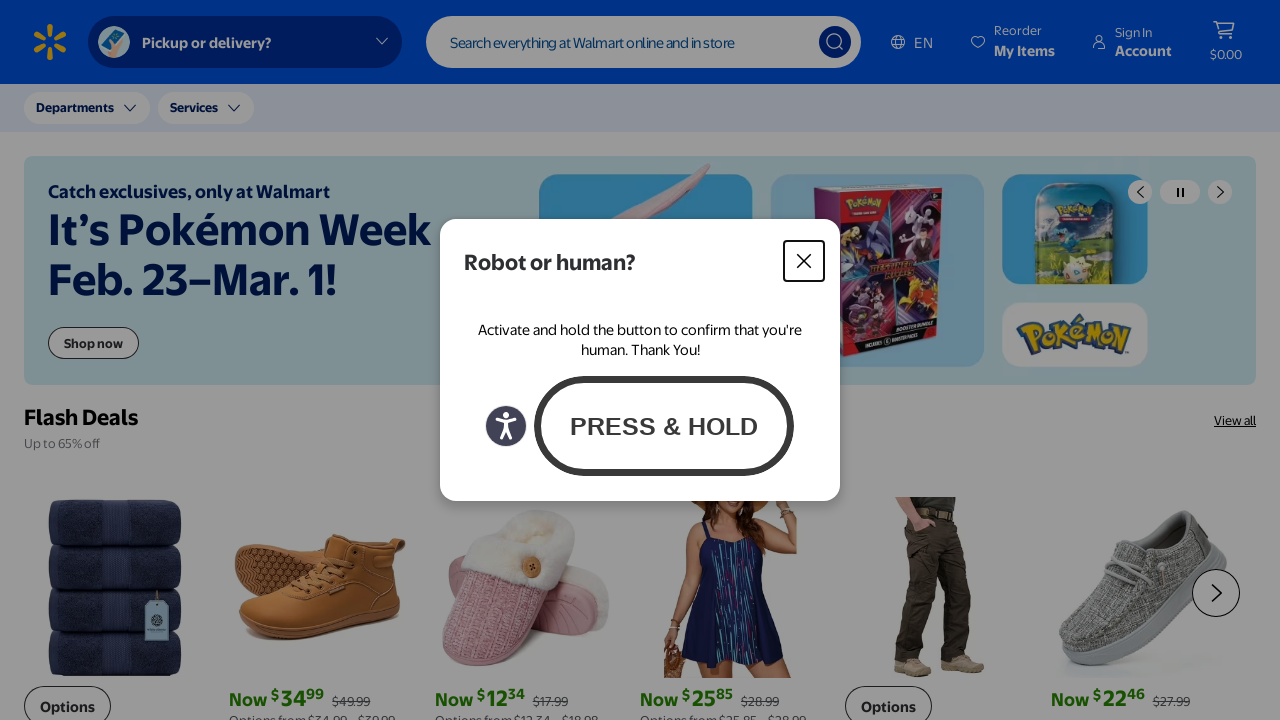

Located all navigation links on Walmart homepage
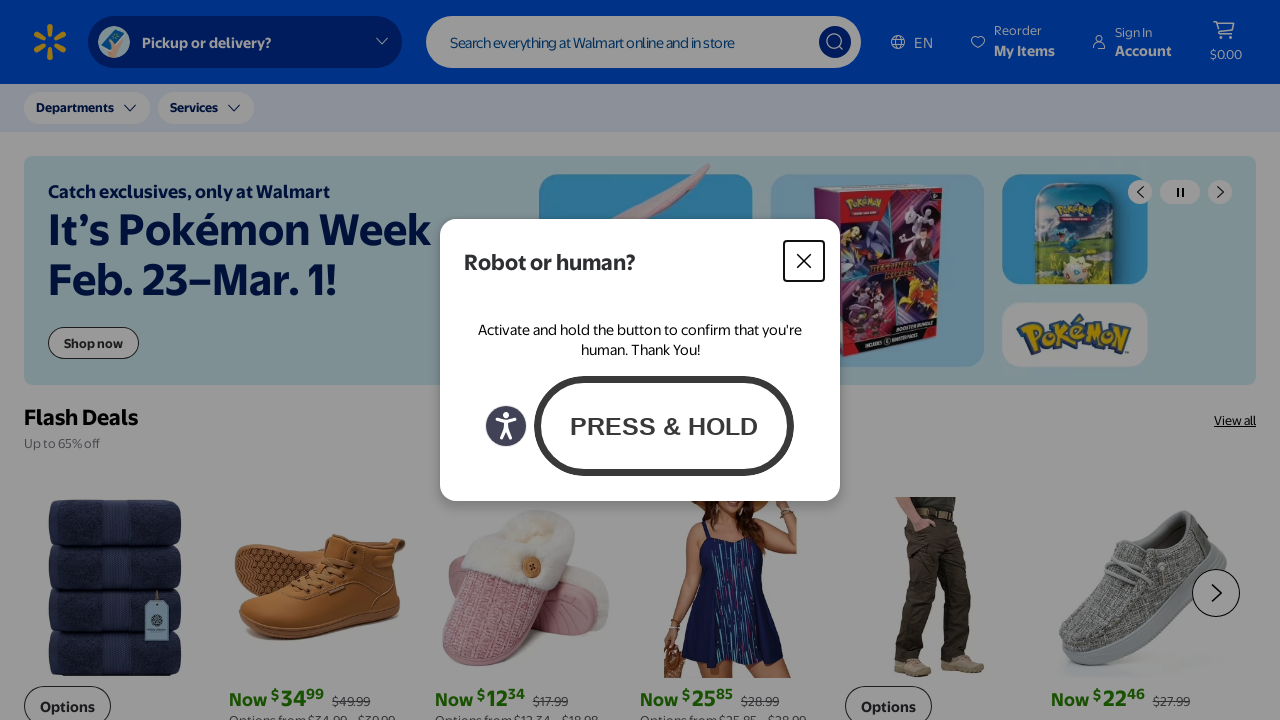

Verified that 72 navigation links are present on the page
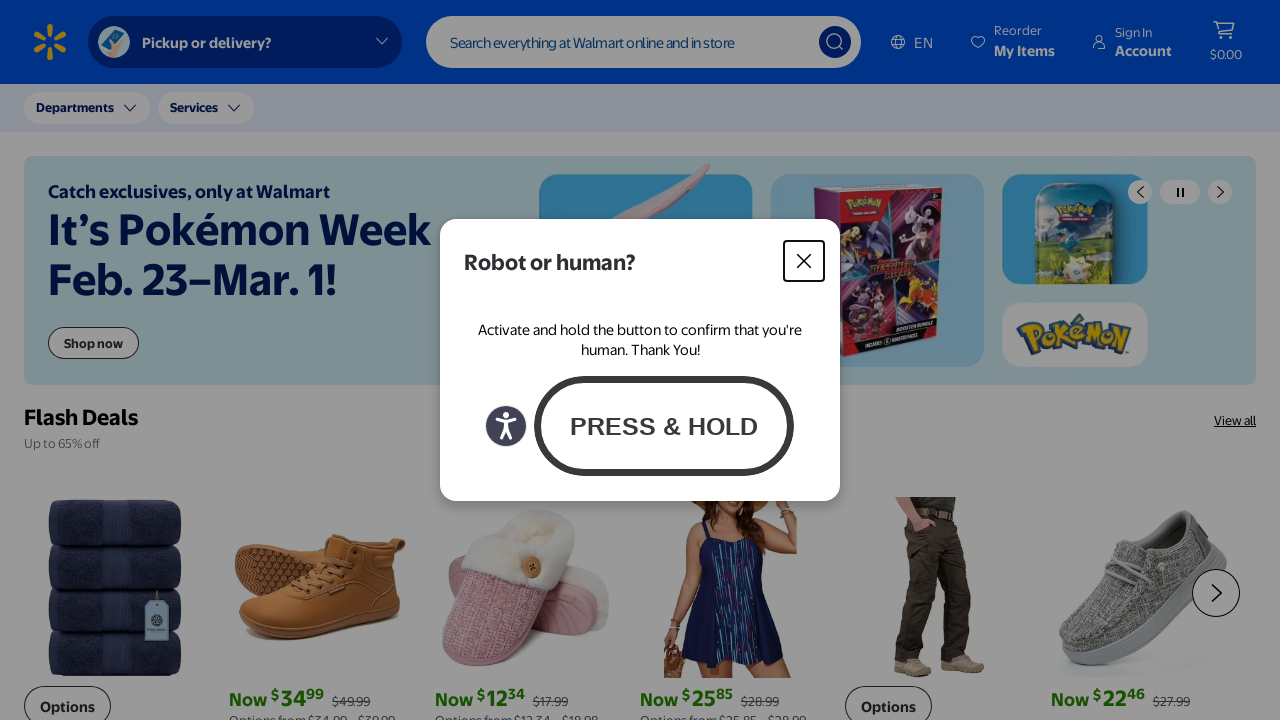

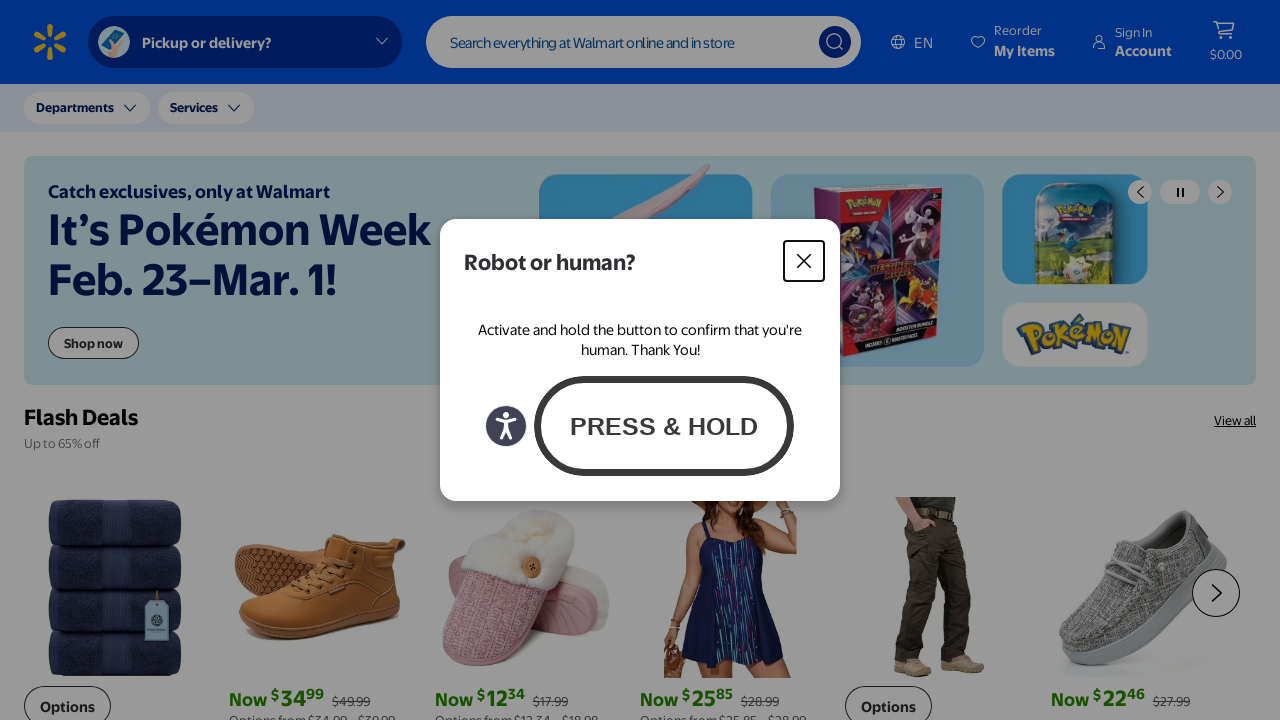